Tests confirm and prompt dialog handling by dismissing a confirm dialog and entering text in a prompt dialog

Starting URL: https://demoqa.com/alerts

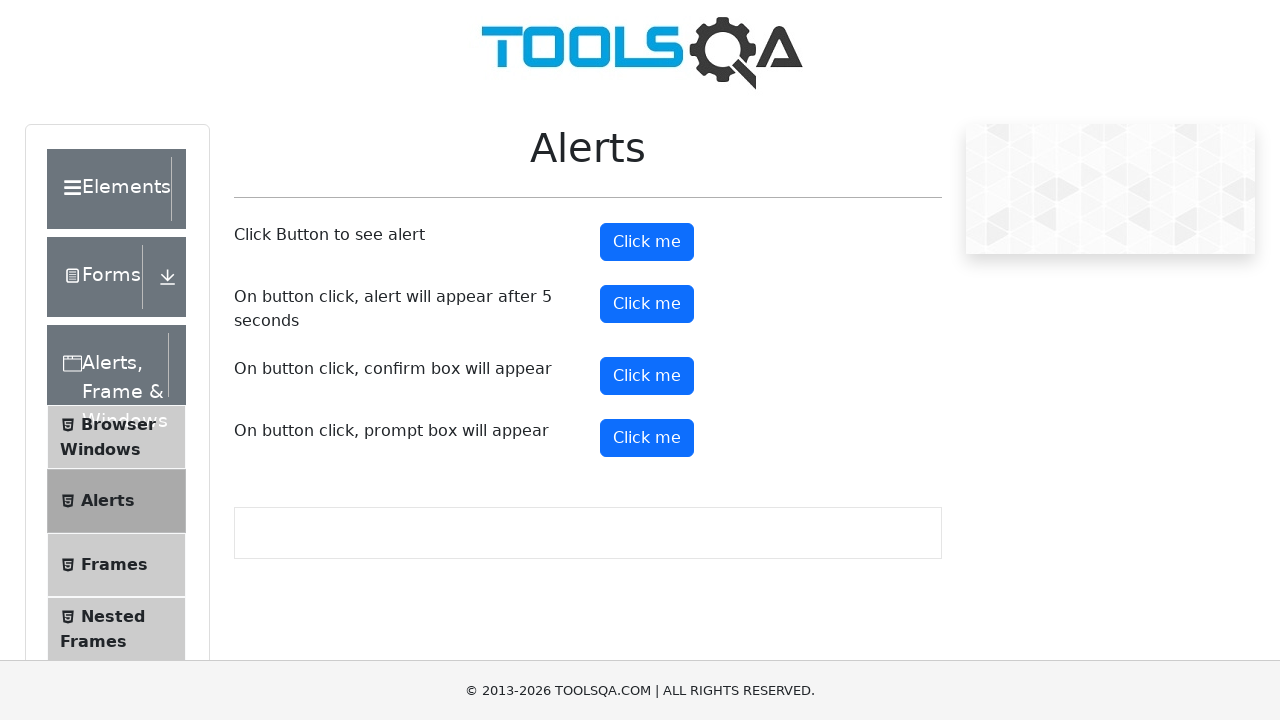

Set up dialog handler to dismiss confirm dialogs
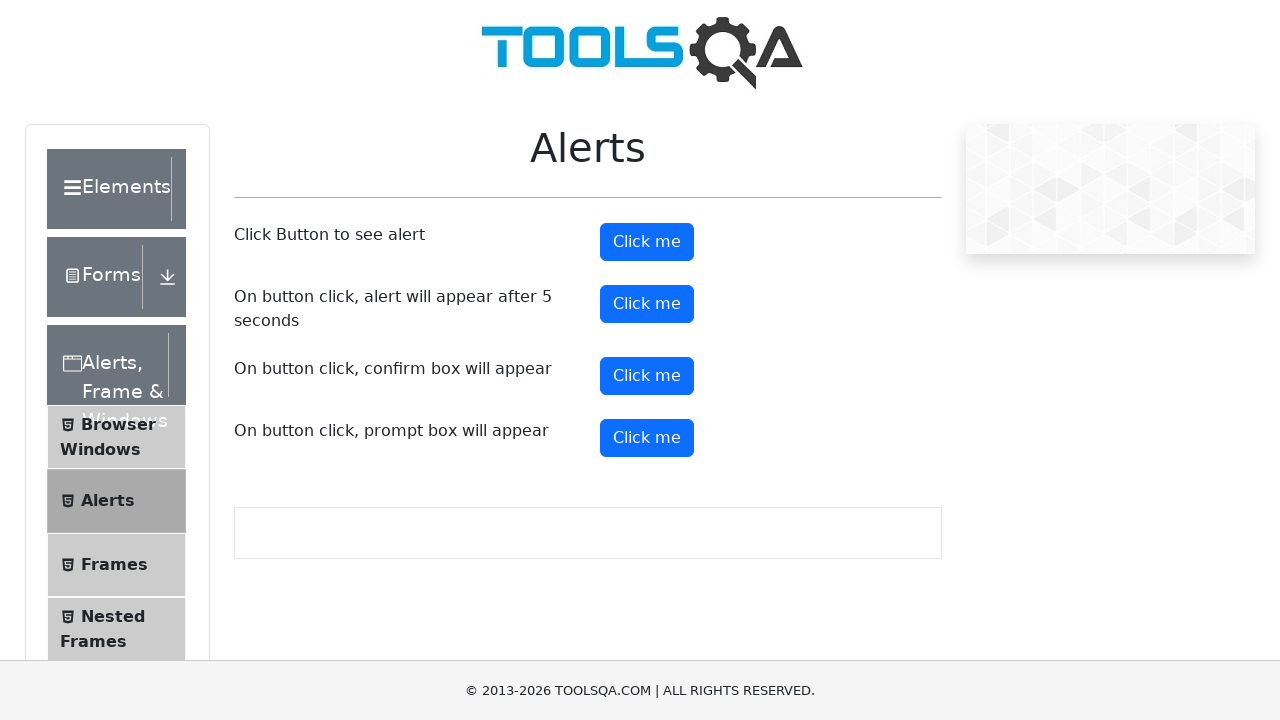

Clicked confirm button to trigger confirm dialog at (647, 376) on #confirmButton
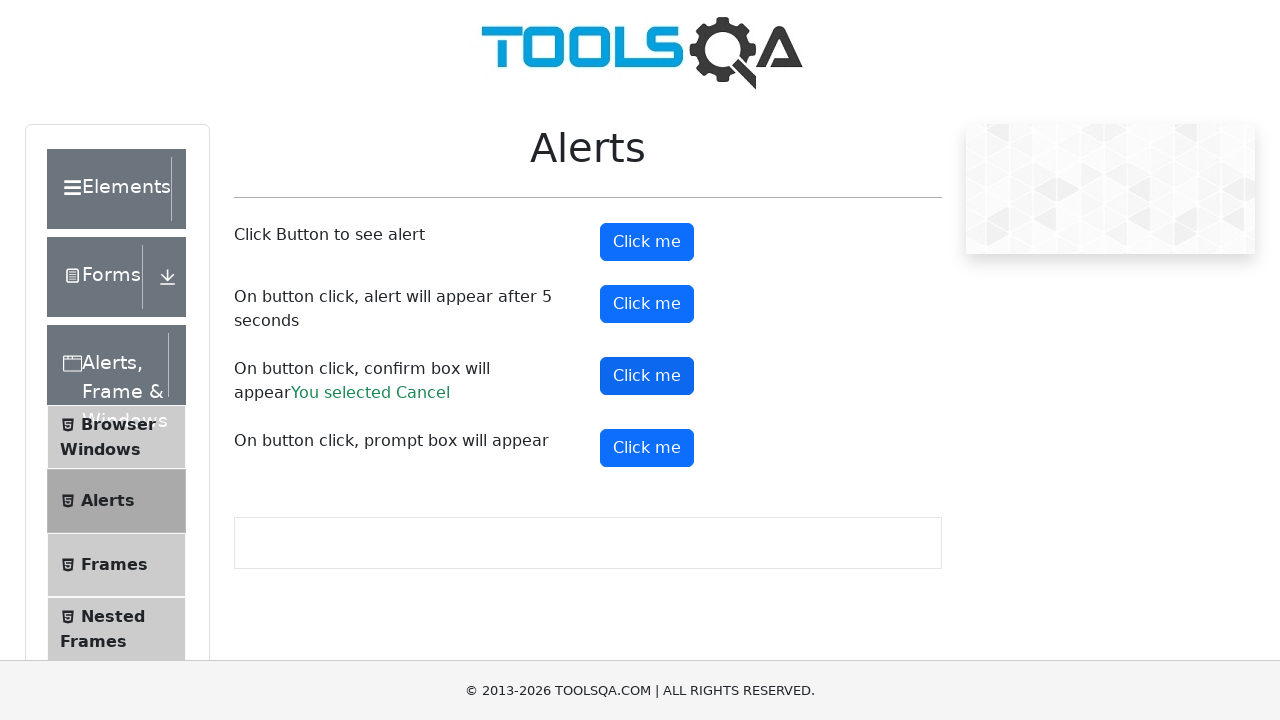

Confirm dialog was dismissed and result appeared
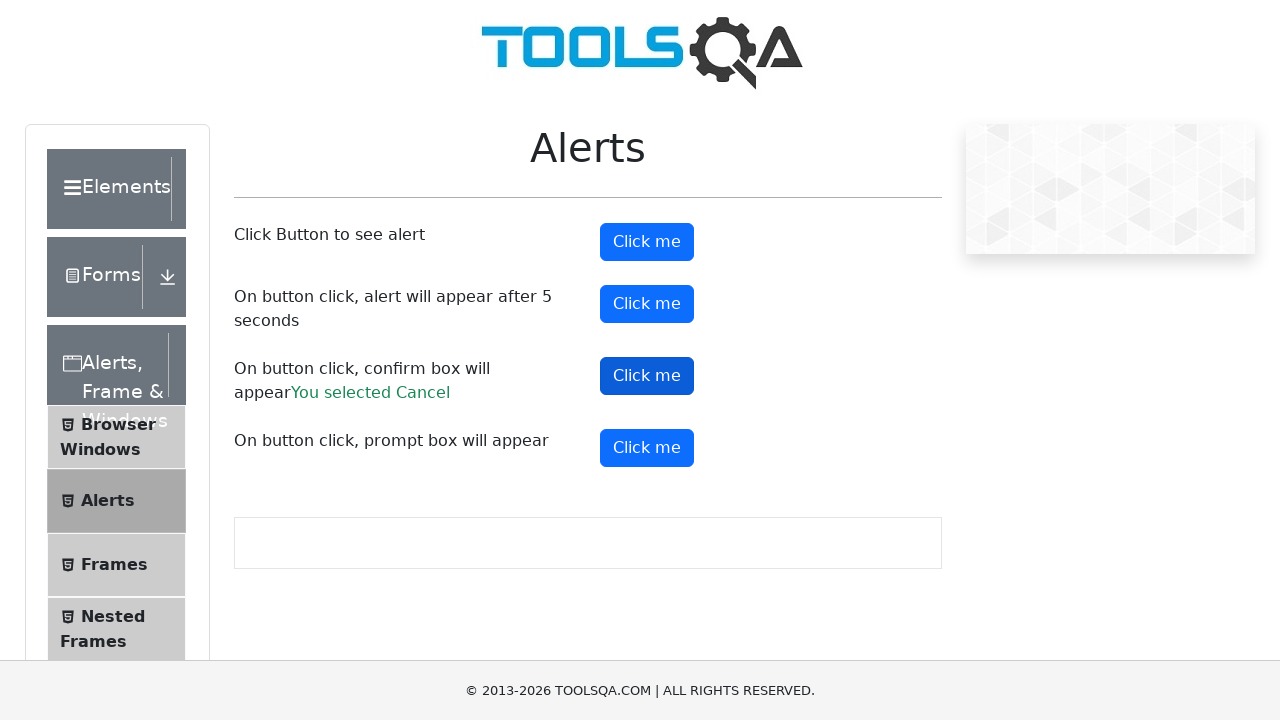

Removed confirm dialog handler
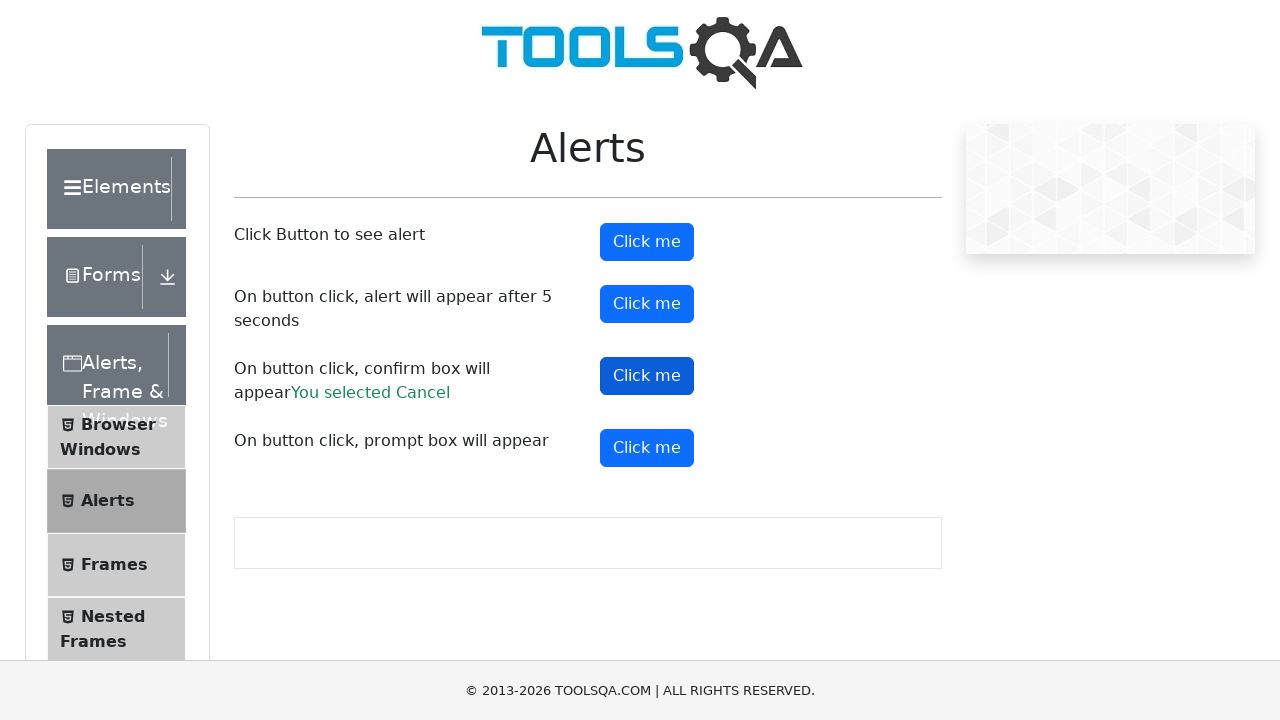

Set up dialog handler to accept prompt dialogs with text 'Kutbolsun'
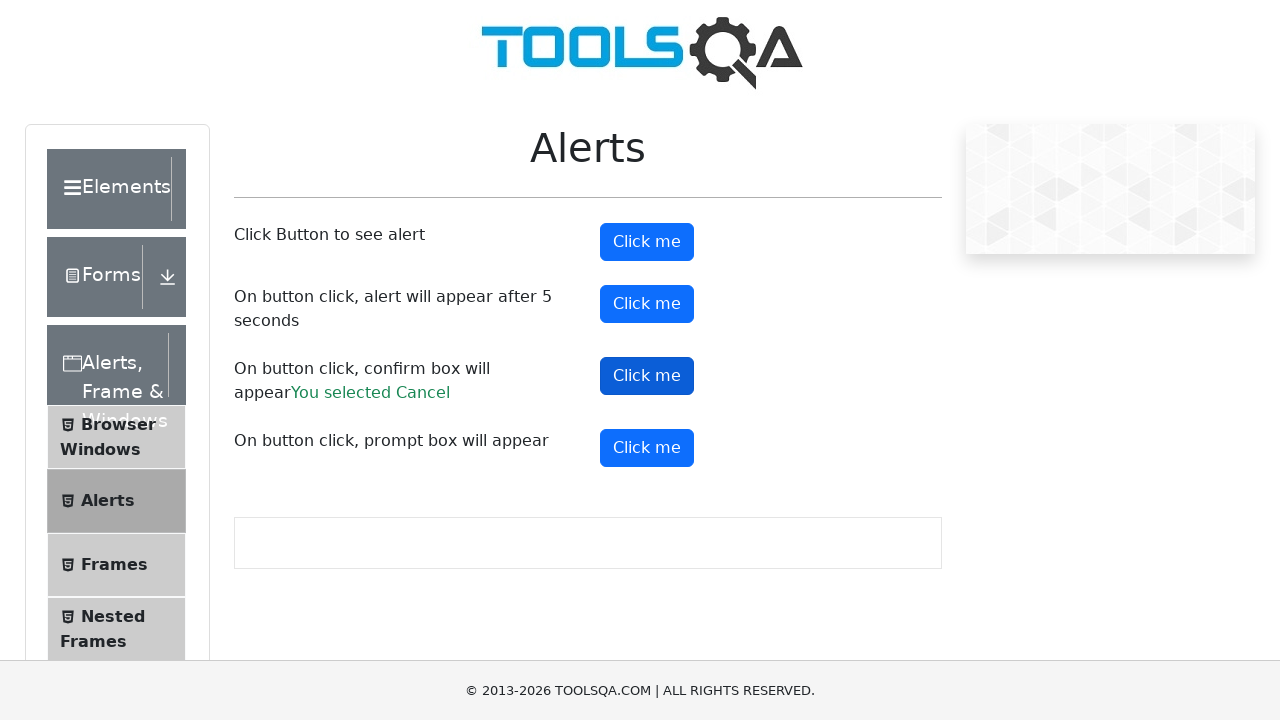

Clicked prompt button to trigger prompt dialog at (647, 448) on #promtButton
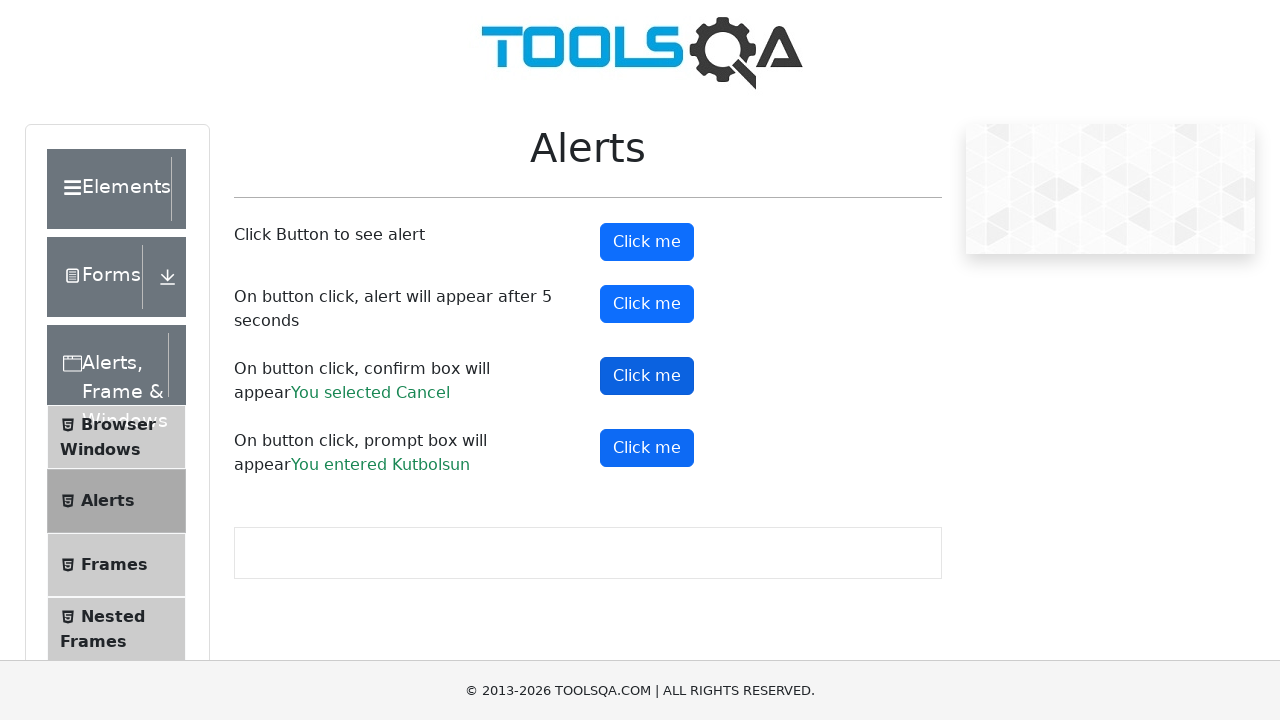

Prompt dialog was accepted with text and result appeared
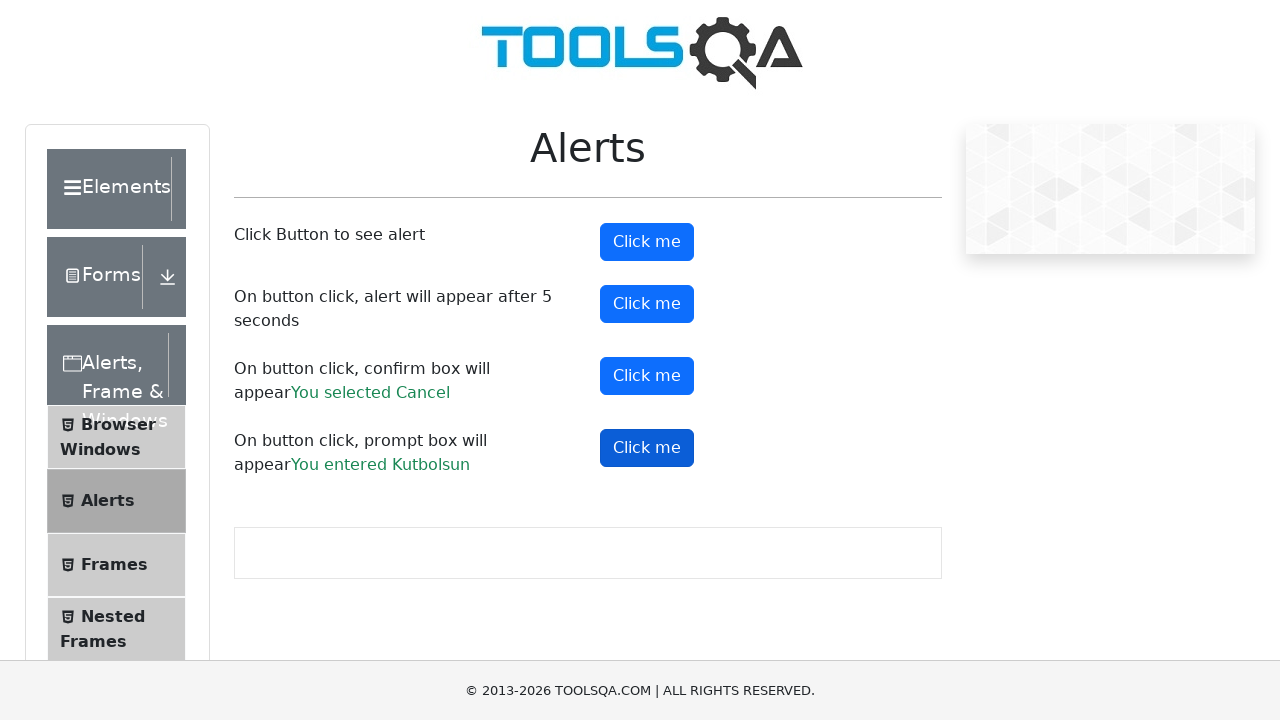

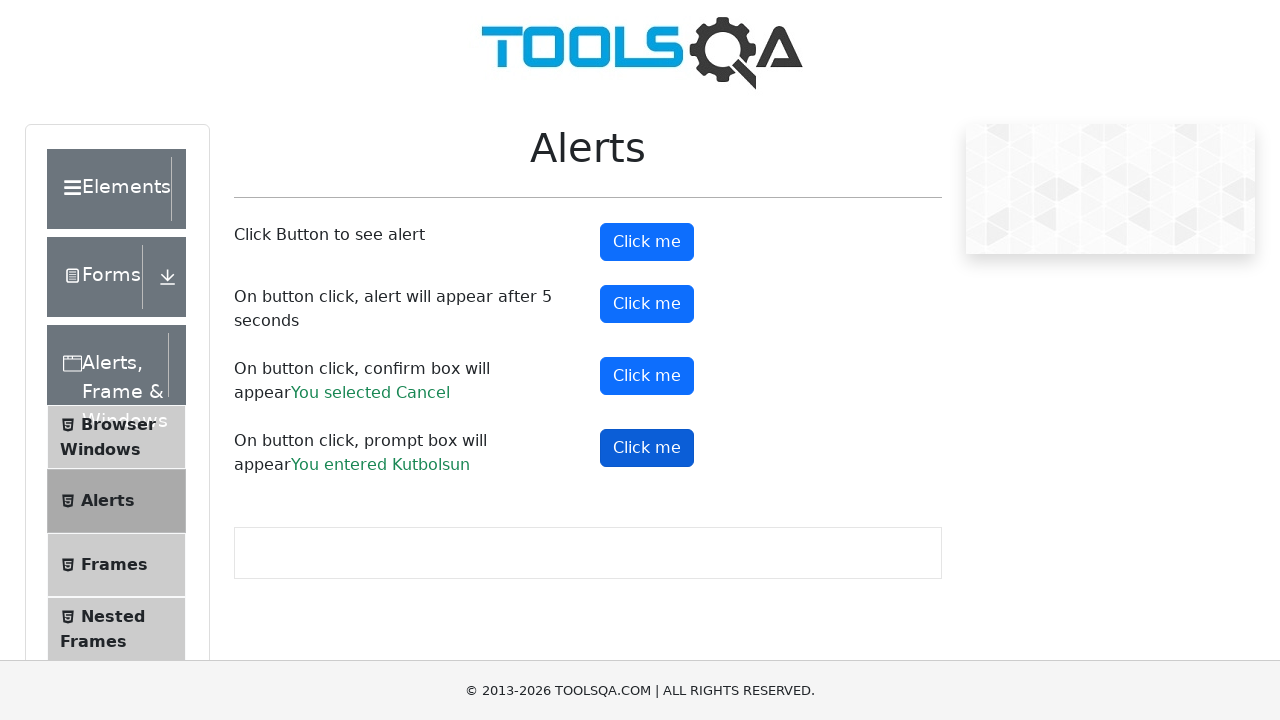